Tests the dynamic controls page by clicking the "Enable" button and verifying that the input field becomes enabled after the action completes.

Starting URL: https://the-internet.herokuapp.com/dynamic_controls

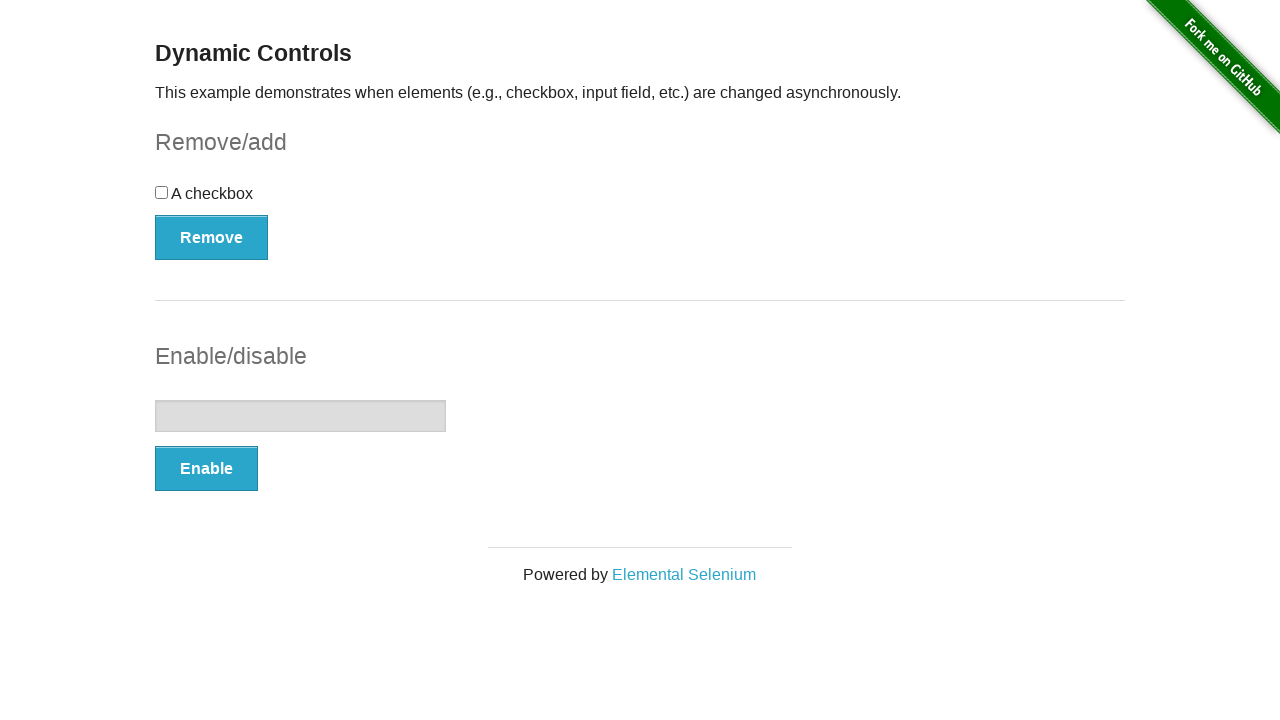

Clicked the 'Enable' button at (206, 469) on button:text('Enable')
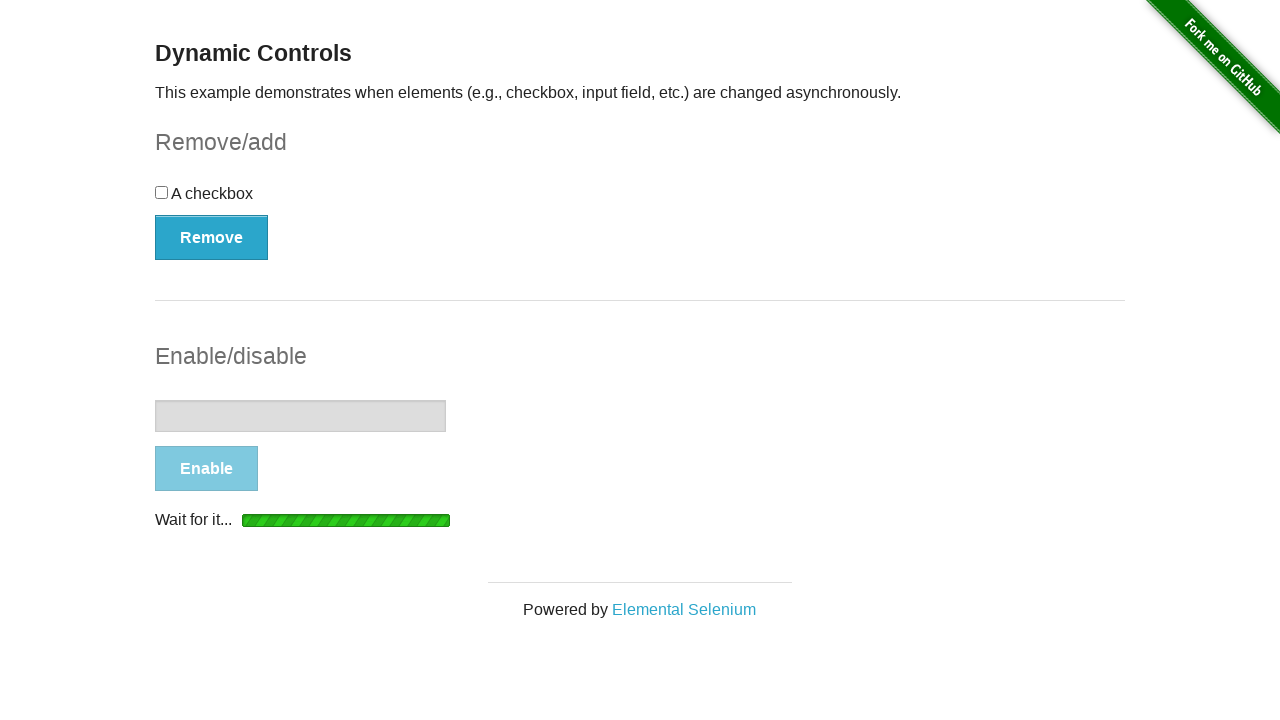

Input field became enabled after clicking Enable button
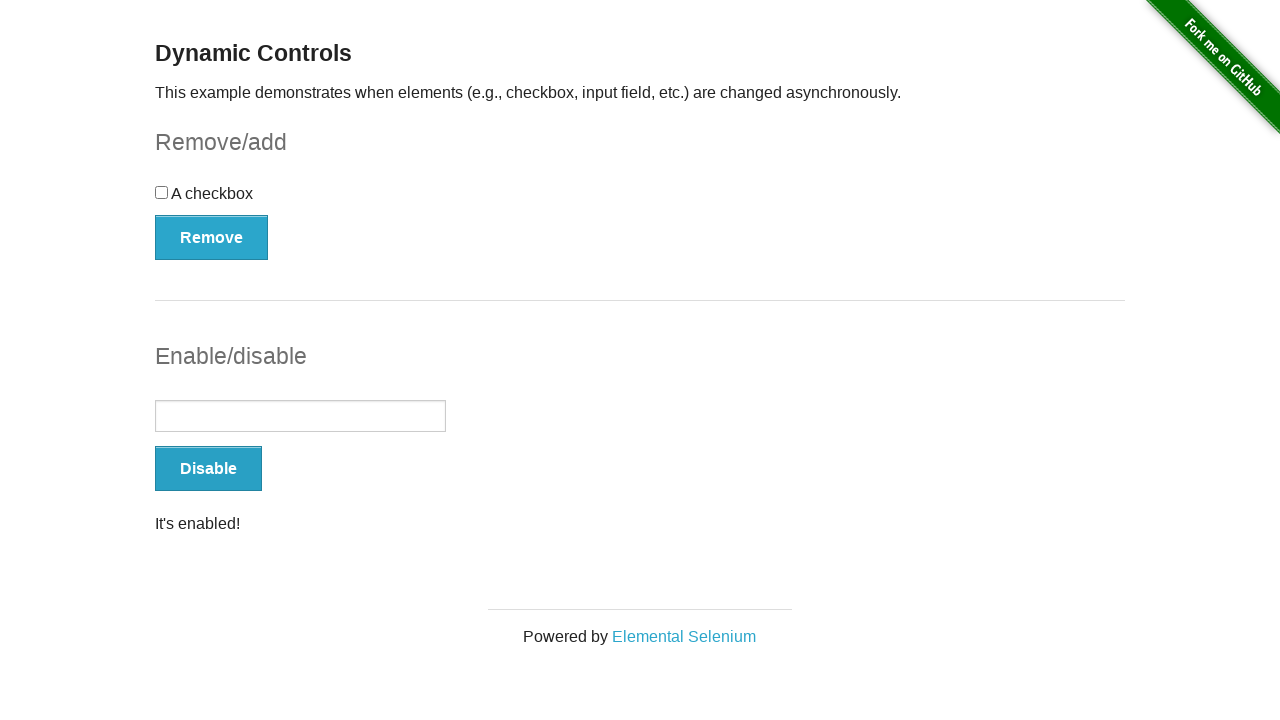

Located the input field element
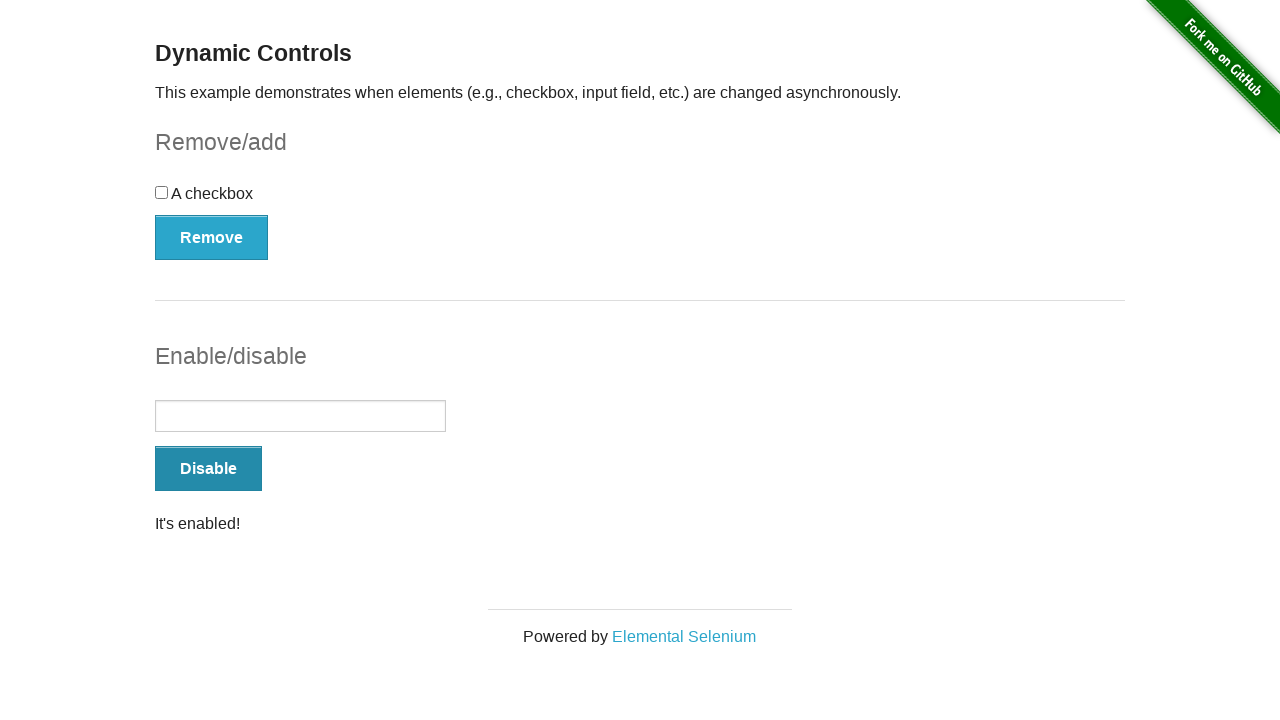

Verified that the input field is enabled
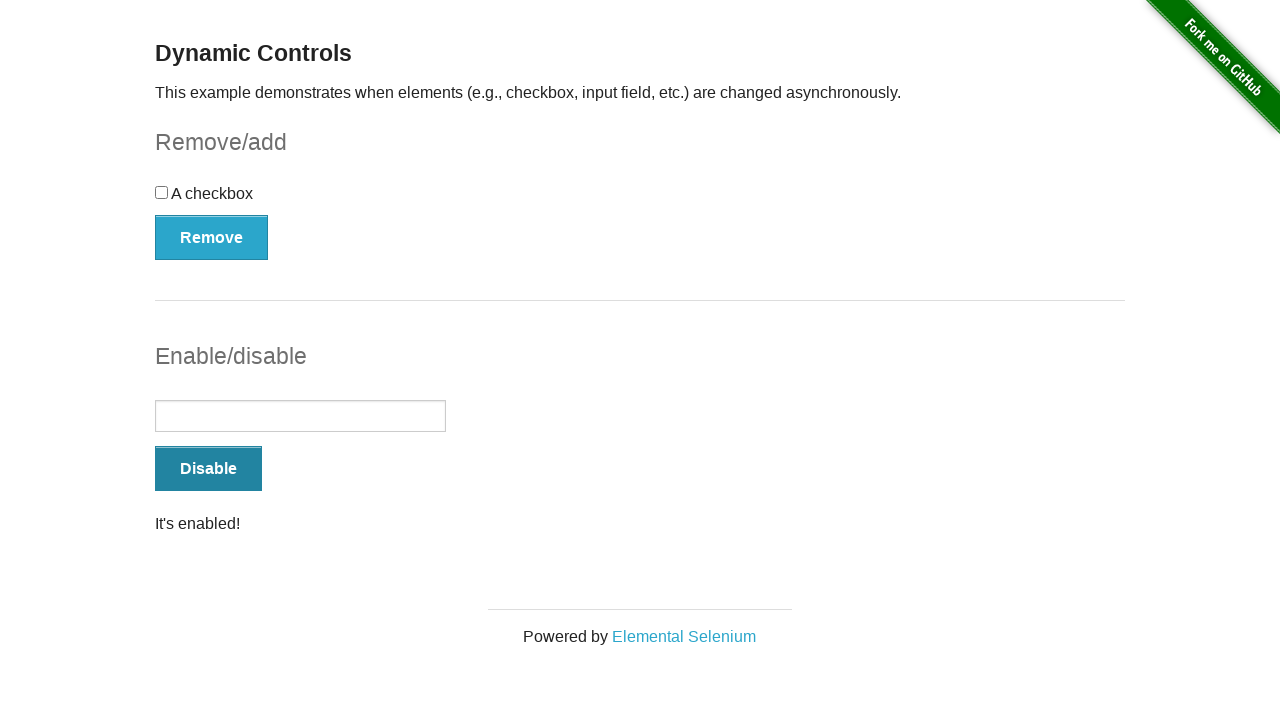

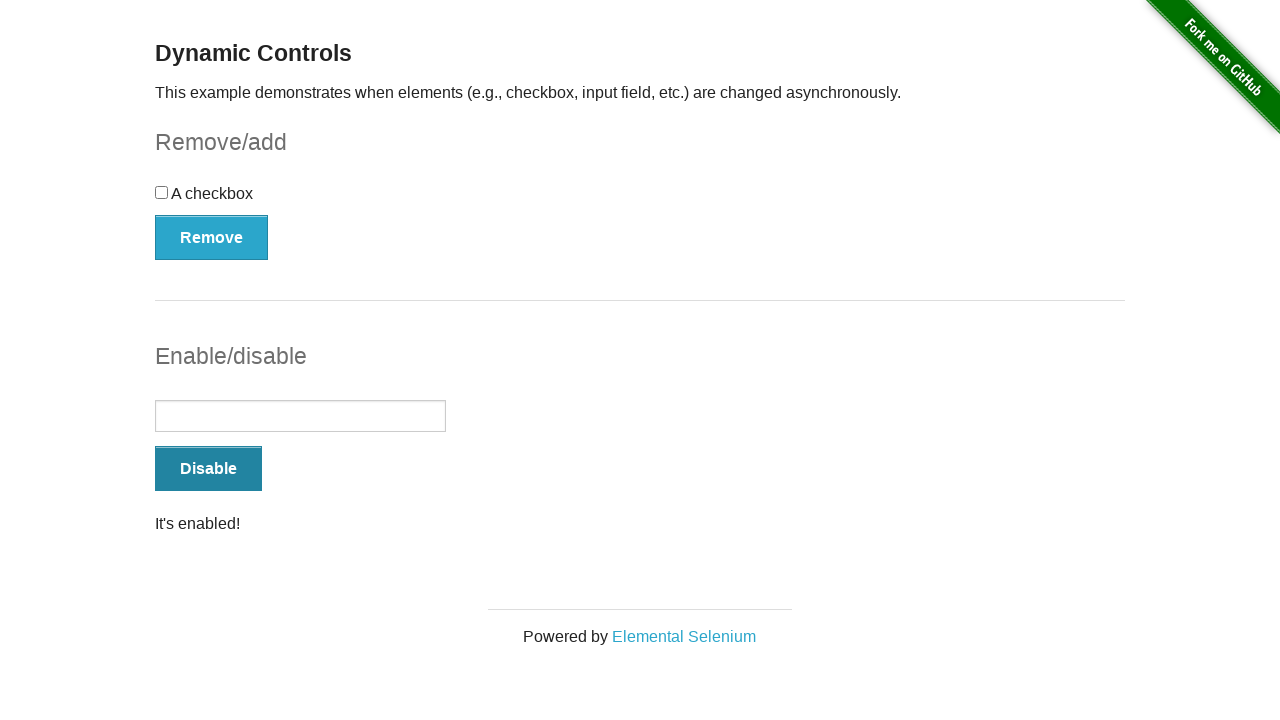